Tests basic page loading and refresh functionality on the OrangeHRM demo site by navigating to the page and refreshing it.

Starting URL: https://opensource-demo.orangehrmlive.com/web/index.php/auth/login

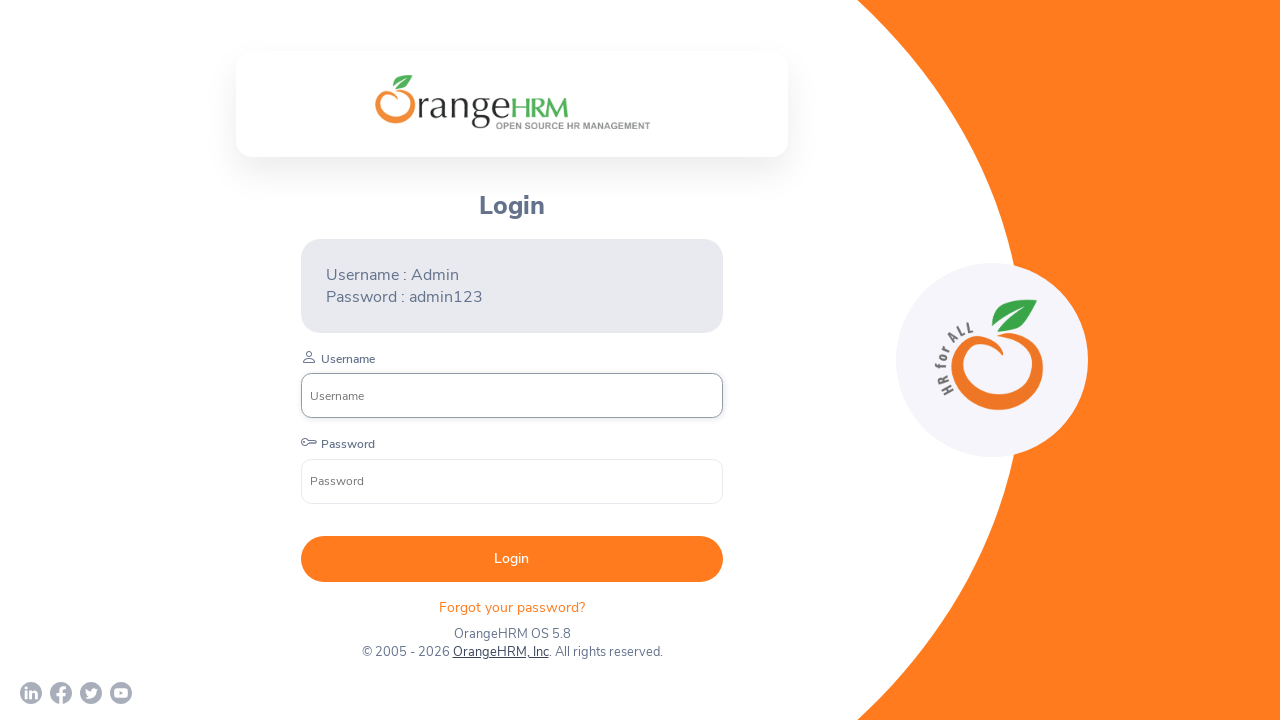

Waited for page to load (networkidle state)
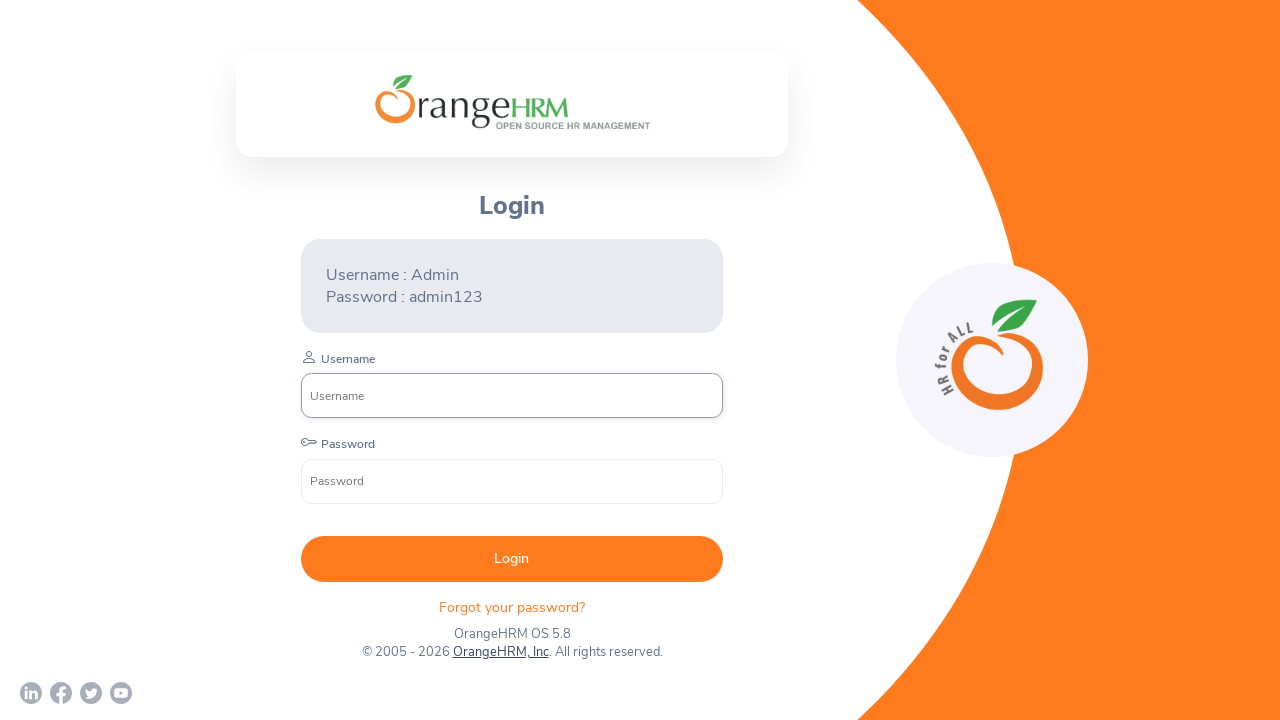

Refreshed the page
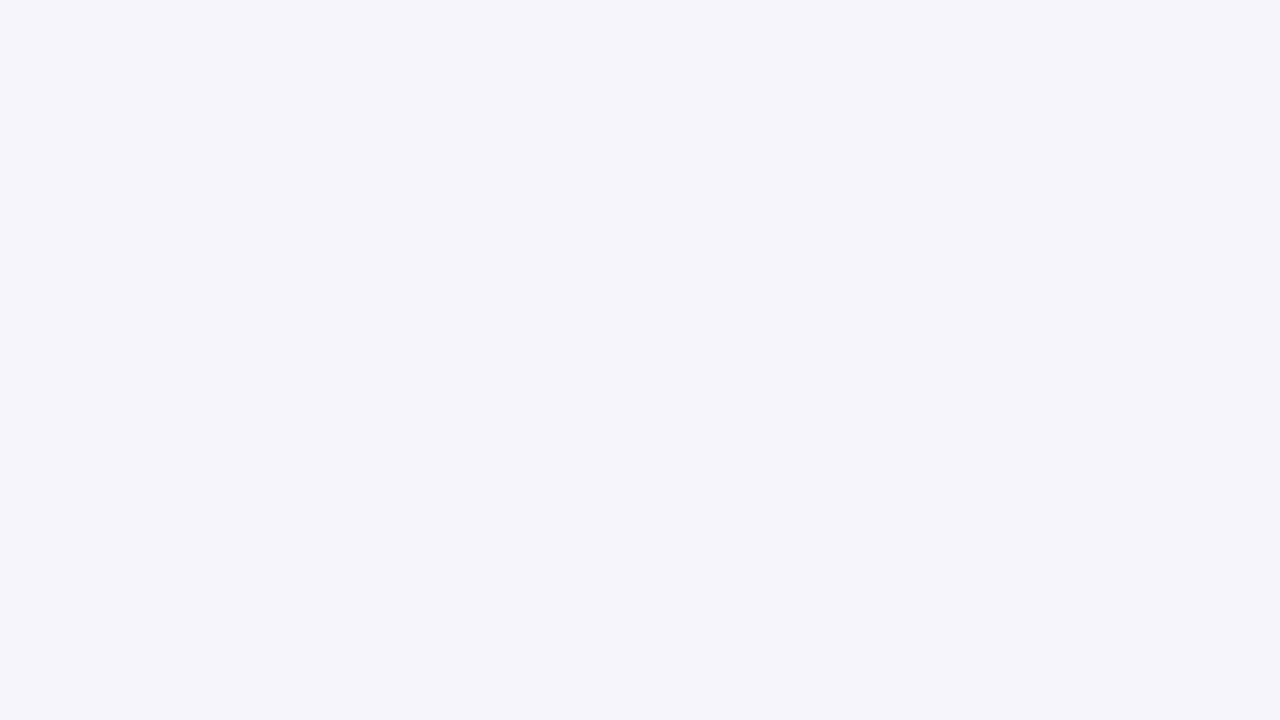

Waited for page to load after refresh (networkidle state)
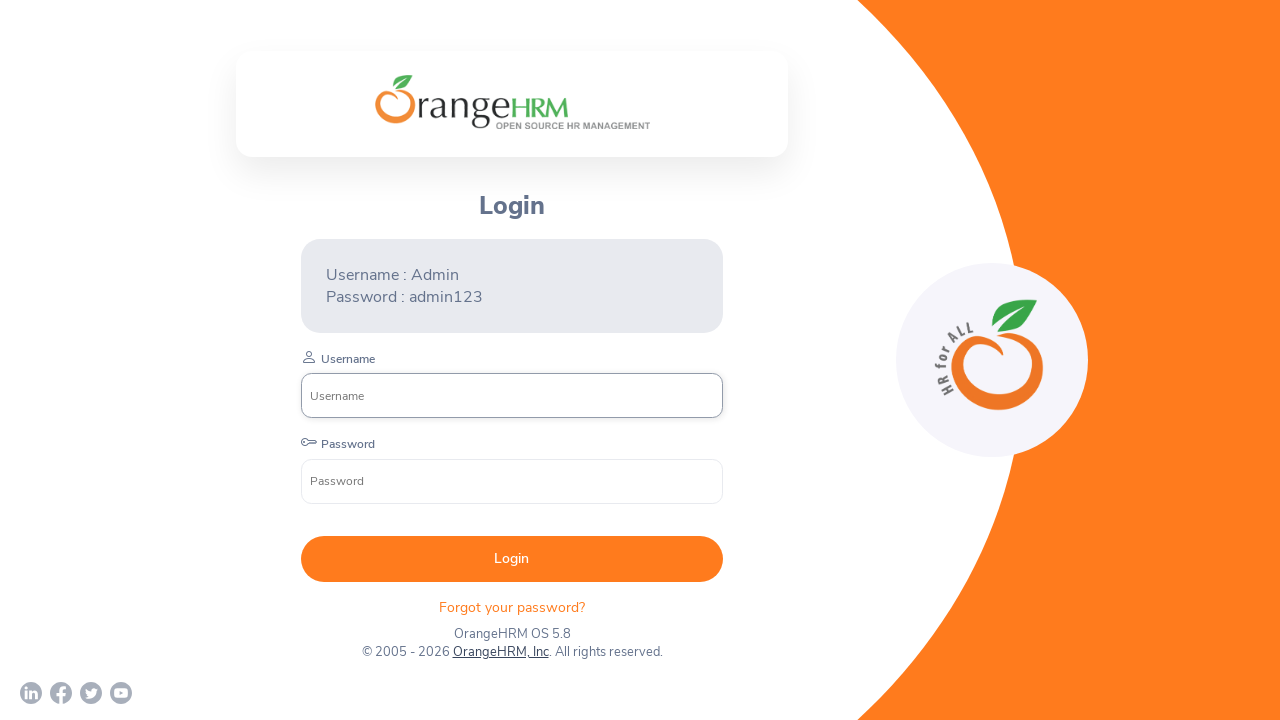

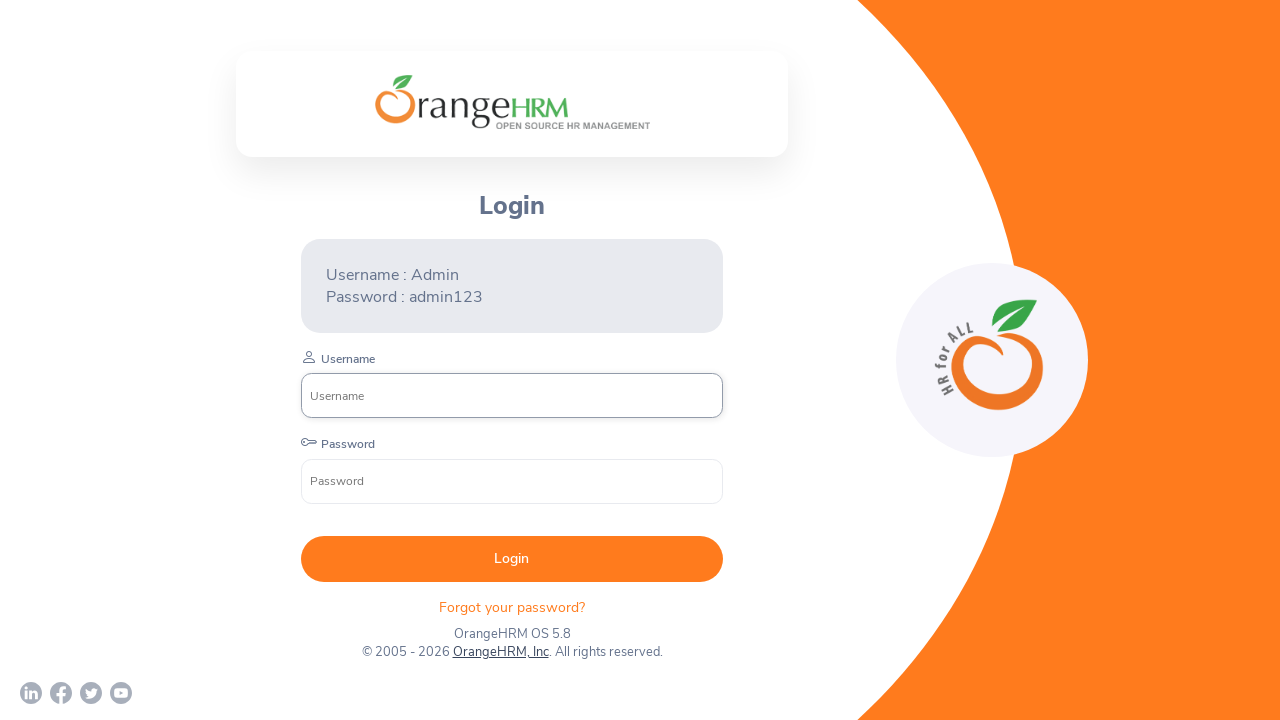